Navigates to JPL Space Images page, clicks the Full Image button to view the featured image in a lightbox

Starting URL: https://data-class-jpl-space.s3.amazonaws.com/JPL_Space/index.html

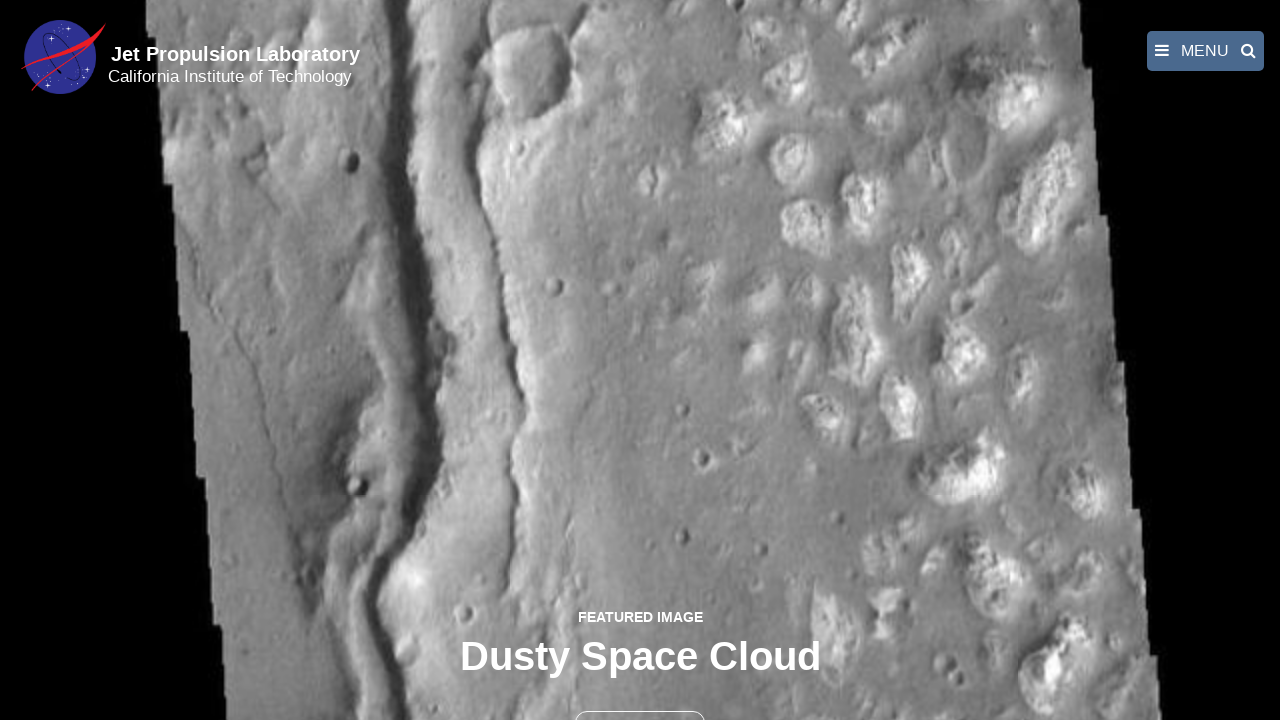

Navigated to JPL Space Images page
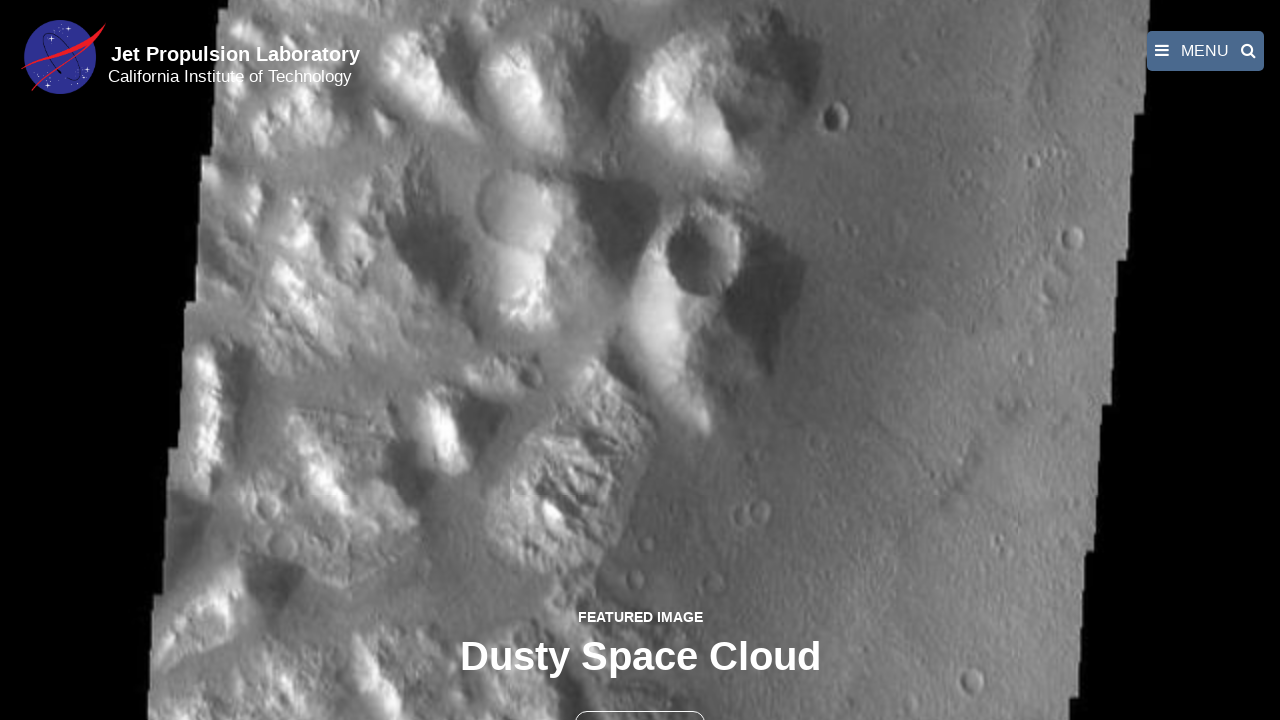

Clicked the Full Image button to open featured image in lightbox at (640, 699) on button >> nth=1
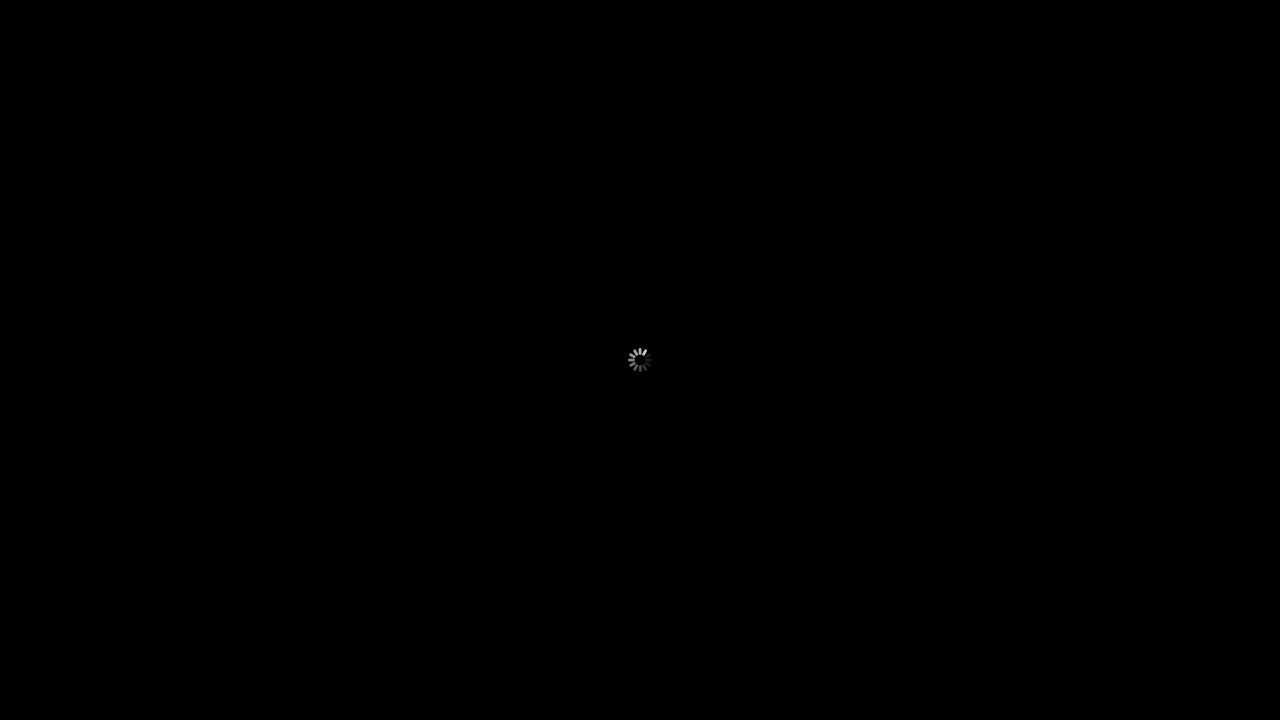

Featured image lightbox loaded with fancybox image visible
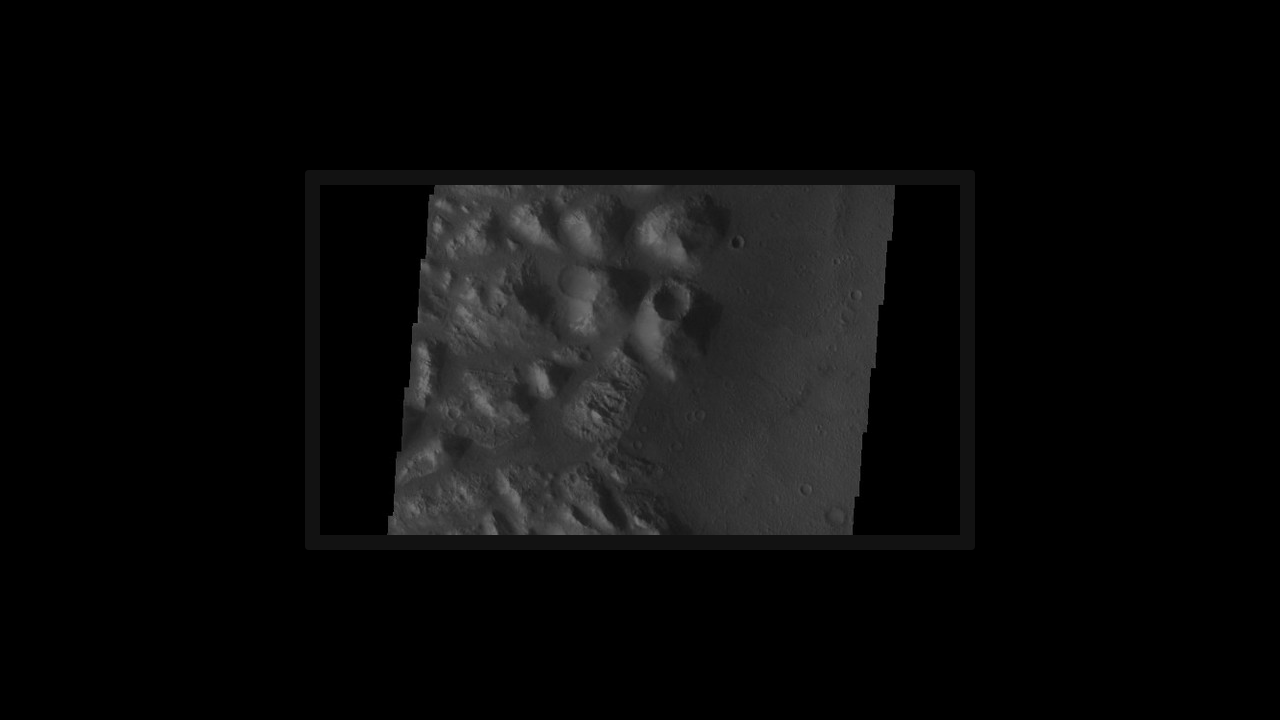

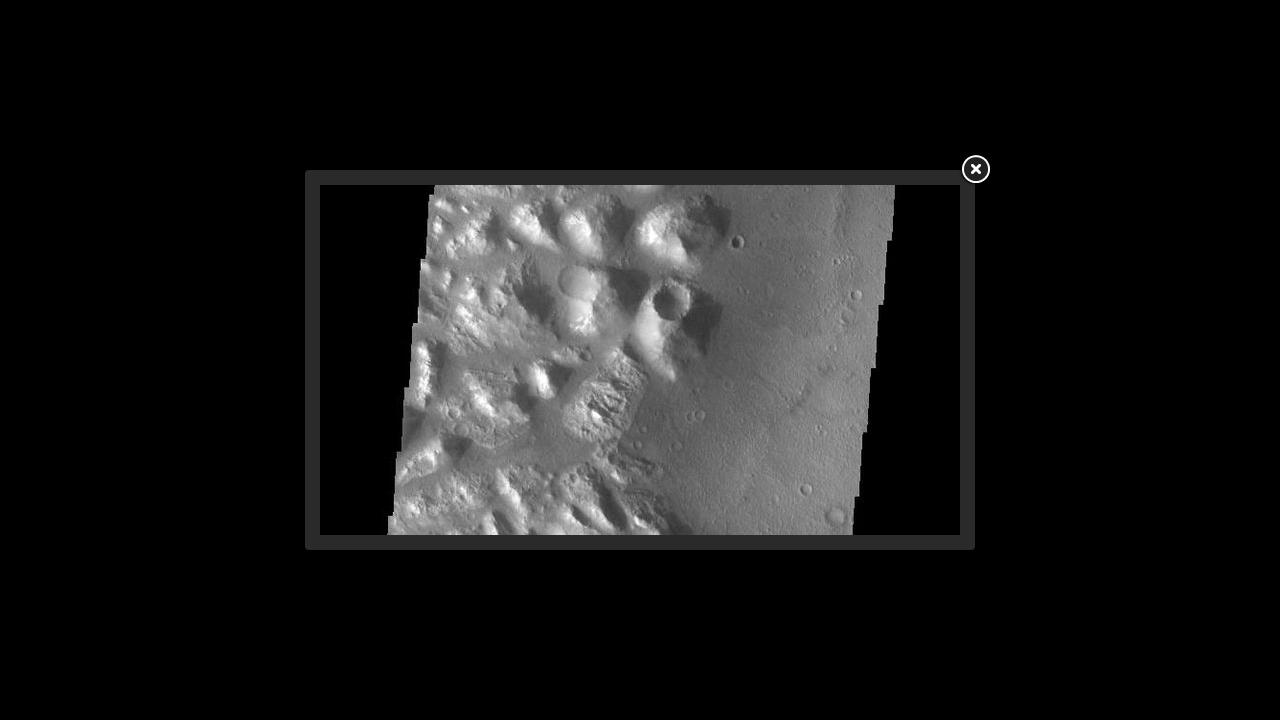